Tests that a button's text color changes to red after a delay

Starting URL: https://demoqa.com/dynamic-properties

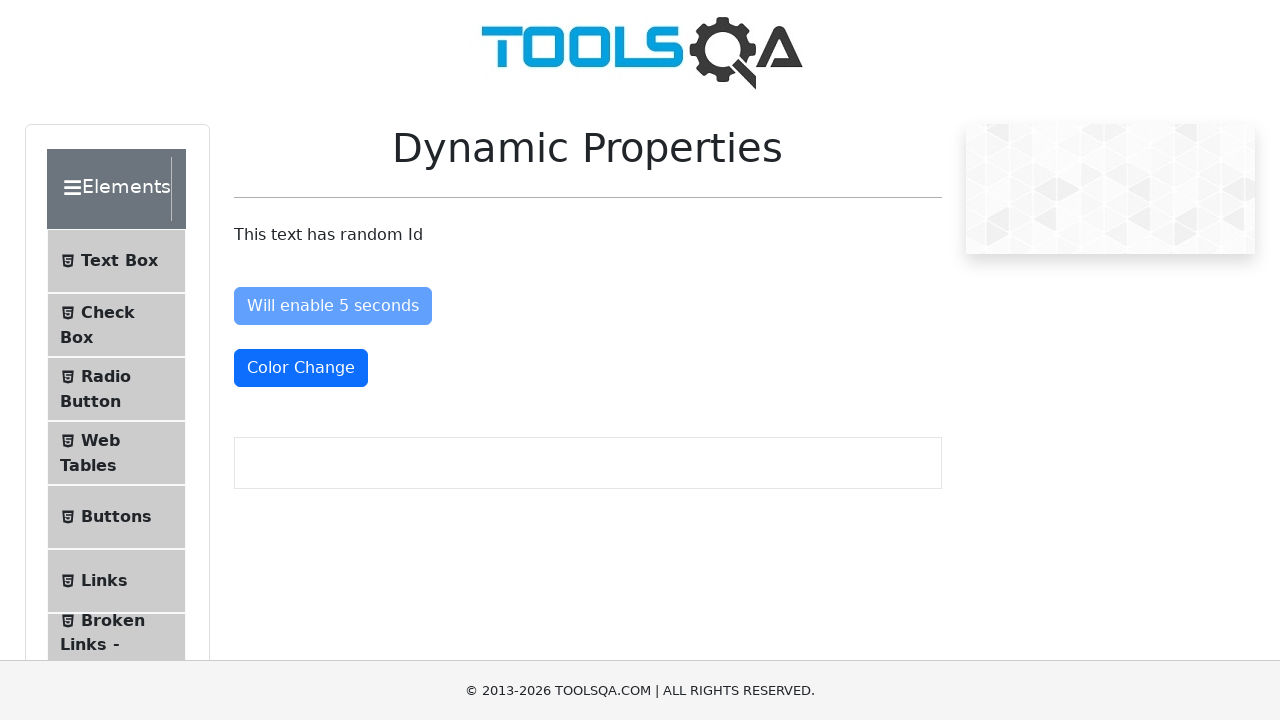

Navigated to https://demoqa.com/dynamic-properties
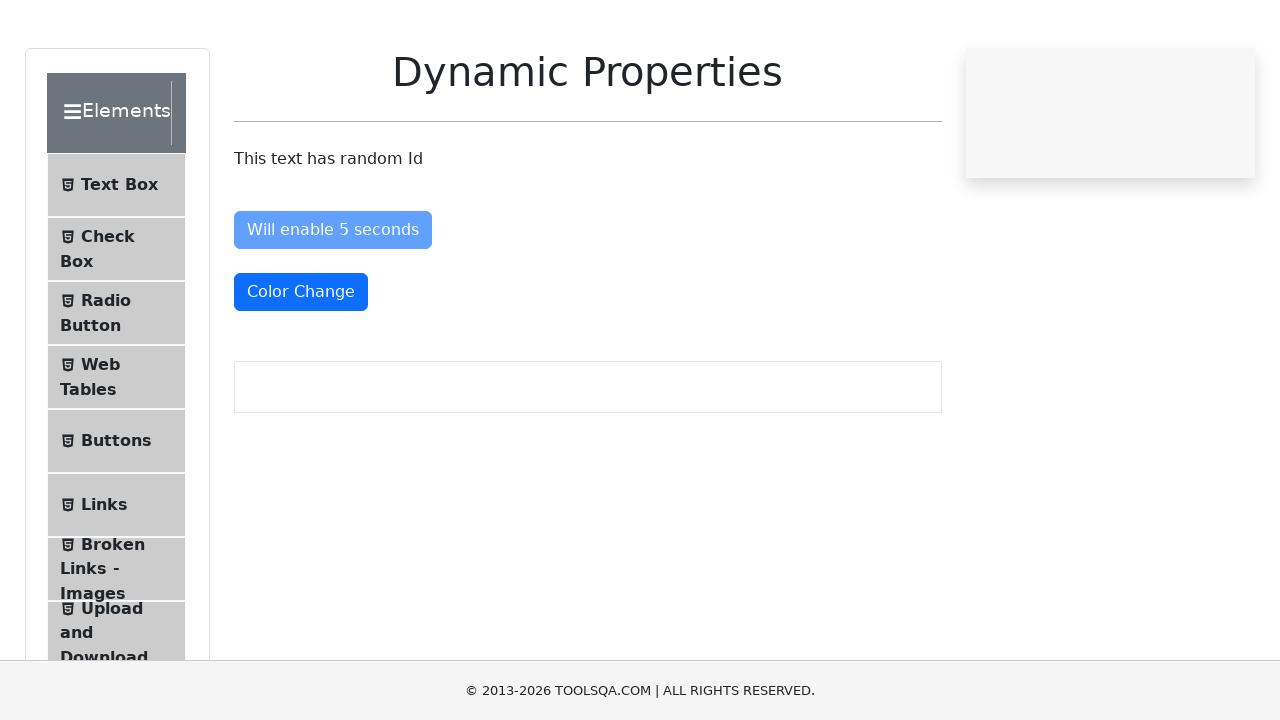

Button text color changed to red (text-danger class attached)
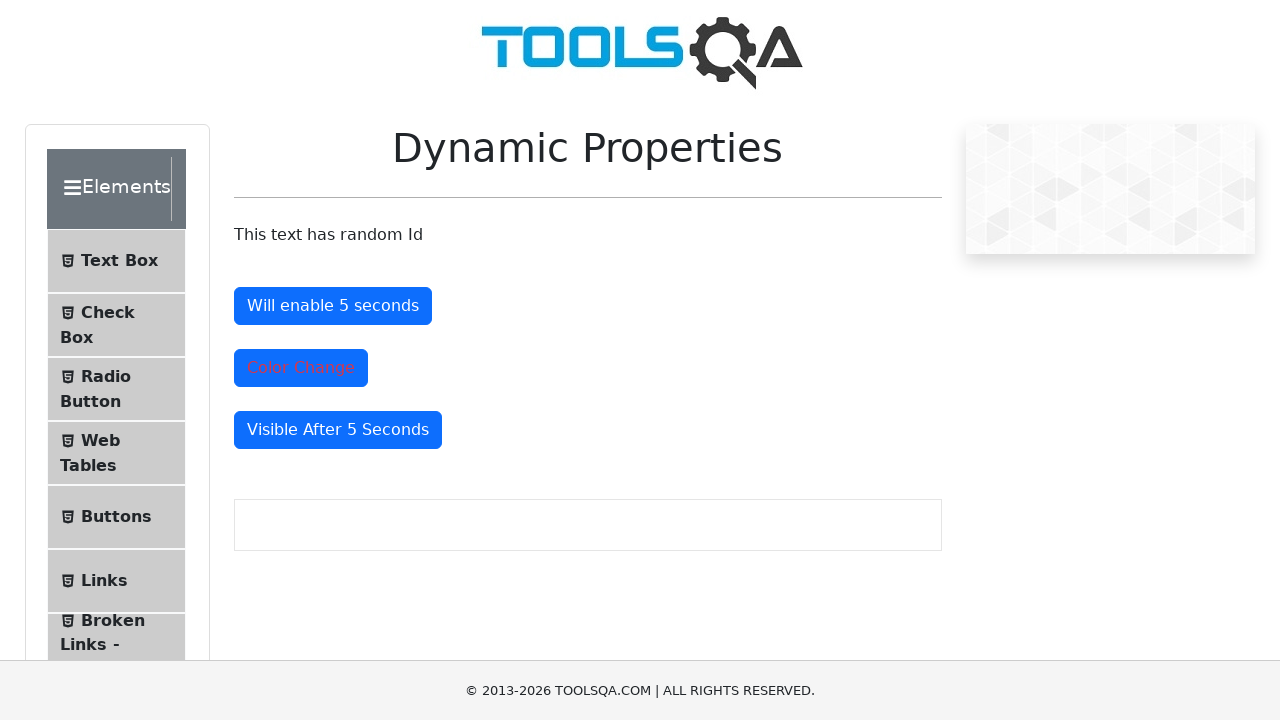

Retrieved computed color style: rgb(220, 53, 69)
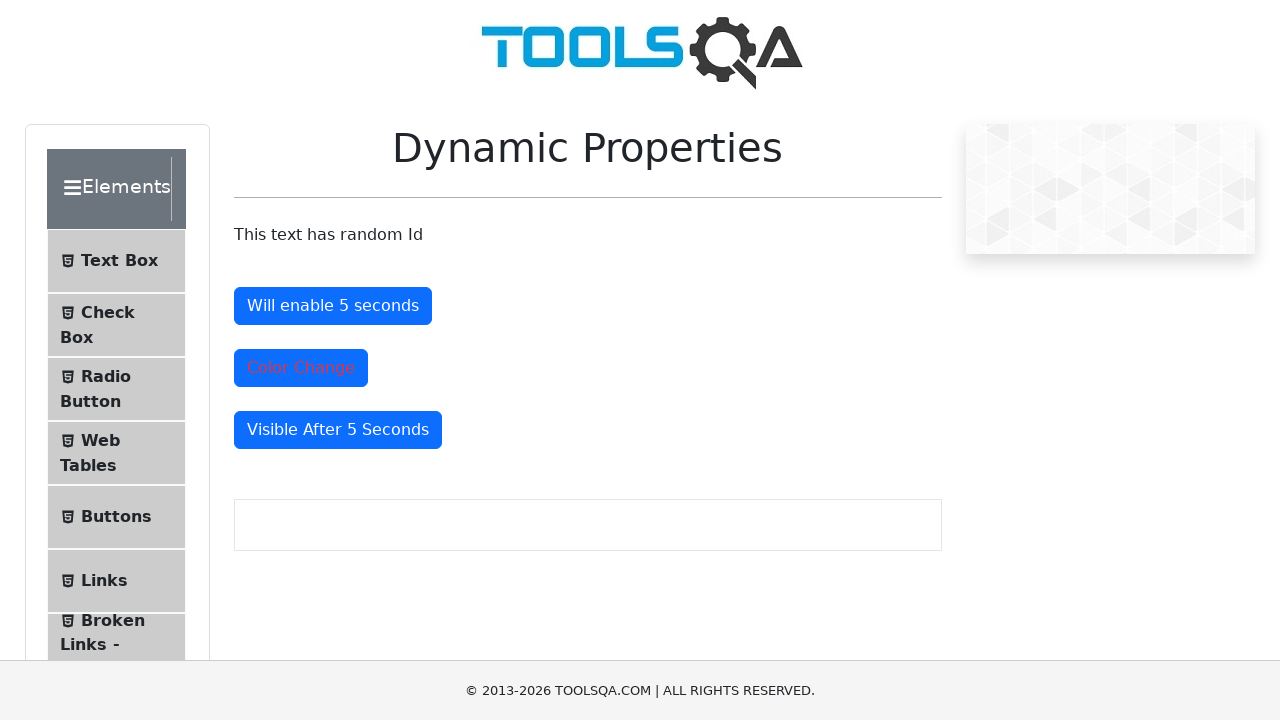

Verified button text color is rgb(220, 53, 69) as expected
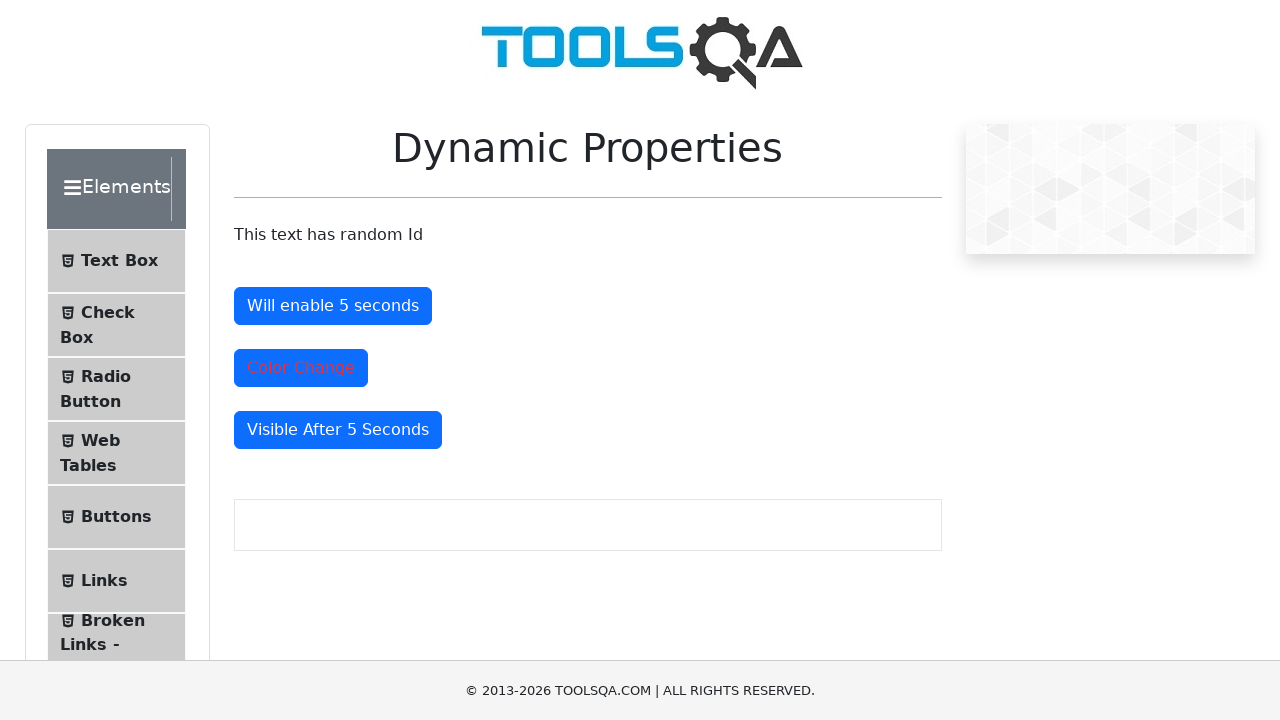

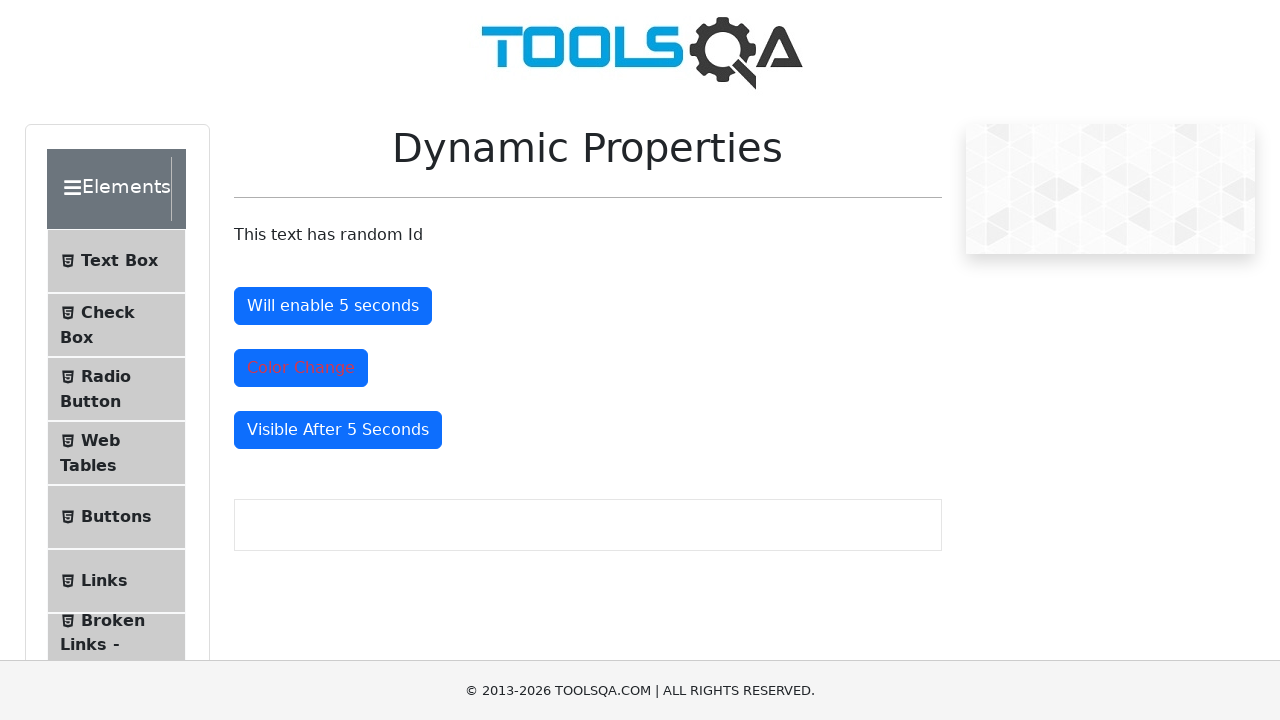